Tests a practice form by filling in user details (first name, last name), selecting gender via radio button, choosing a date from a date picker (year 1998, September, day 25), selecting a hobby checkbox, and attempting file upload.

Starting URL: https://demoqa.com/automation-practice-form

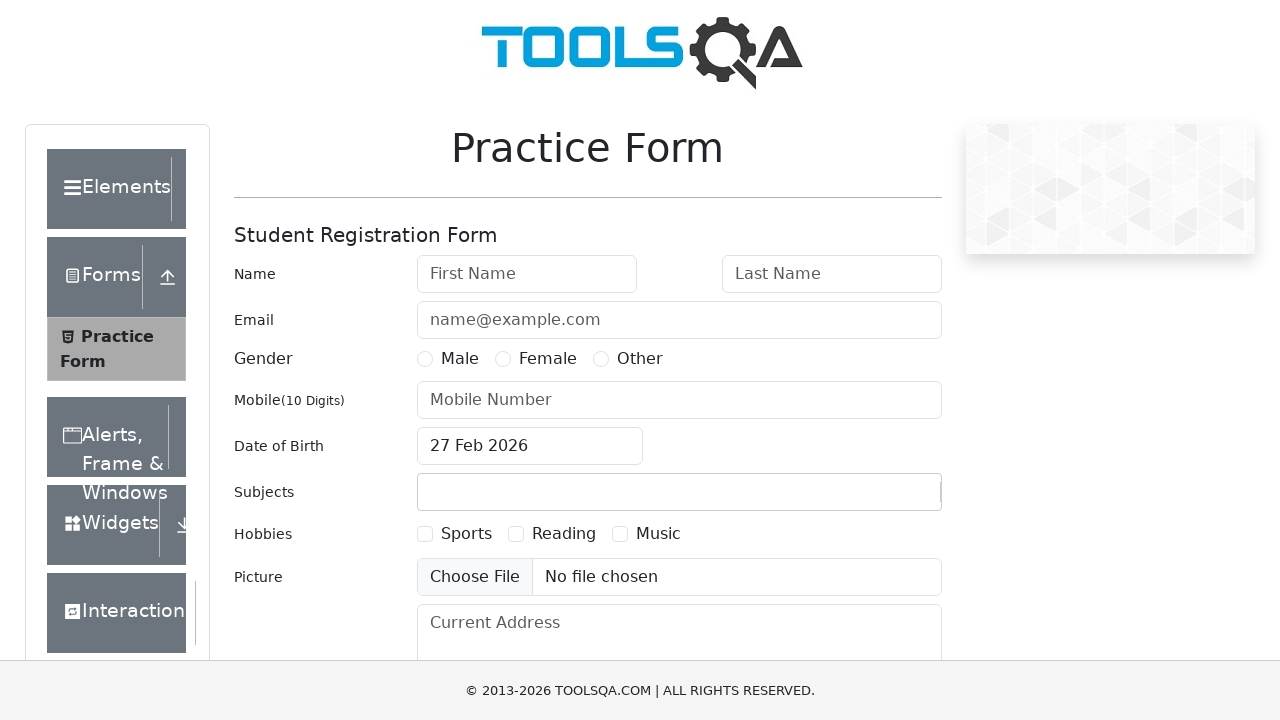

Filled first name field with 'user1' on #firstName
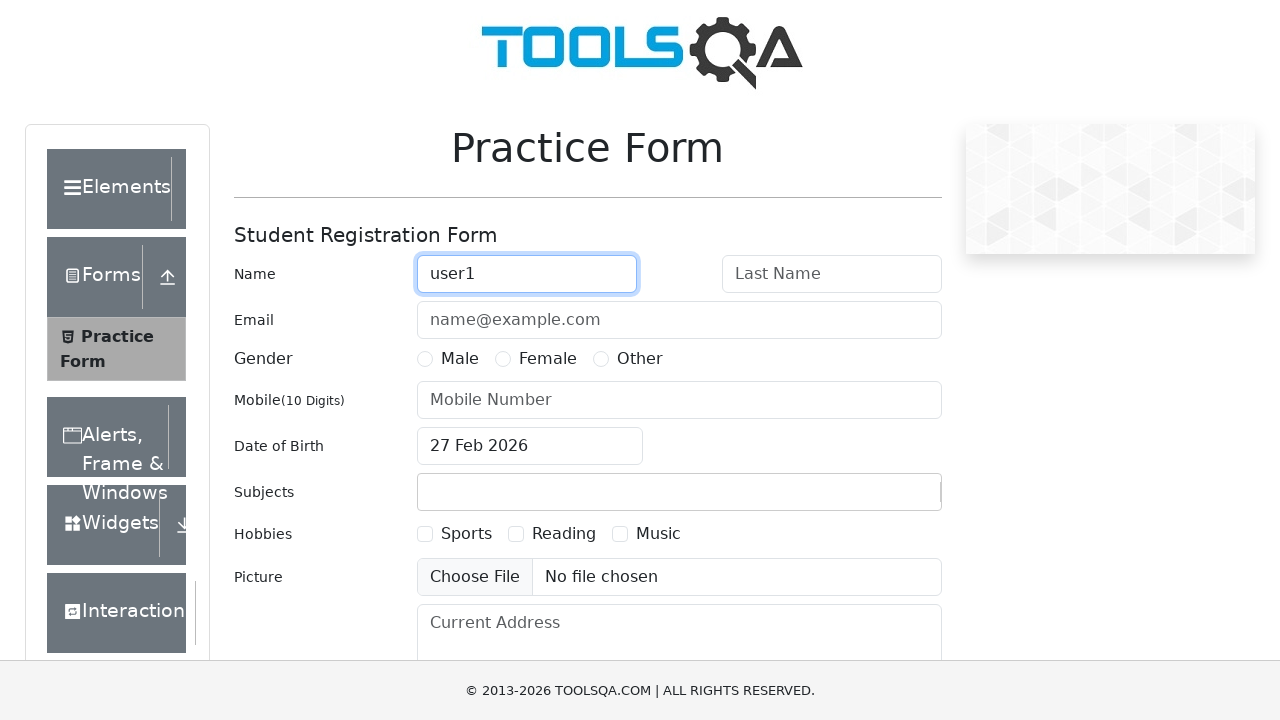

Filled last name field with 'userlastname' on #lastName
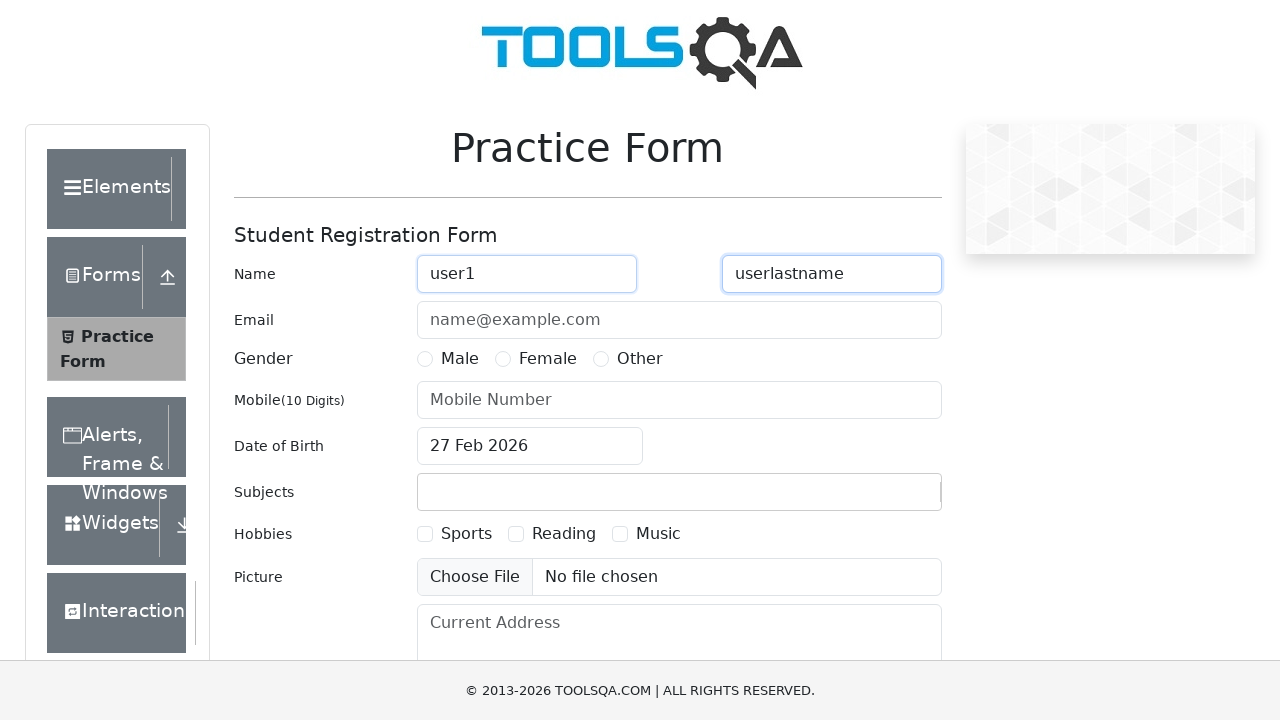

Selected male gender via radio button at (460, 359) on label[for='gender-radio-1']
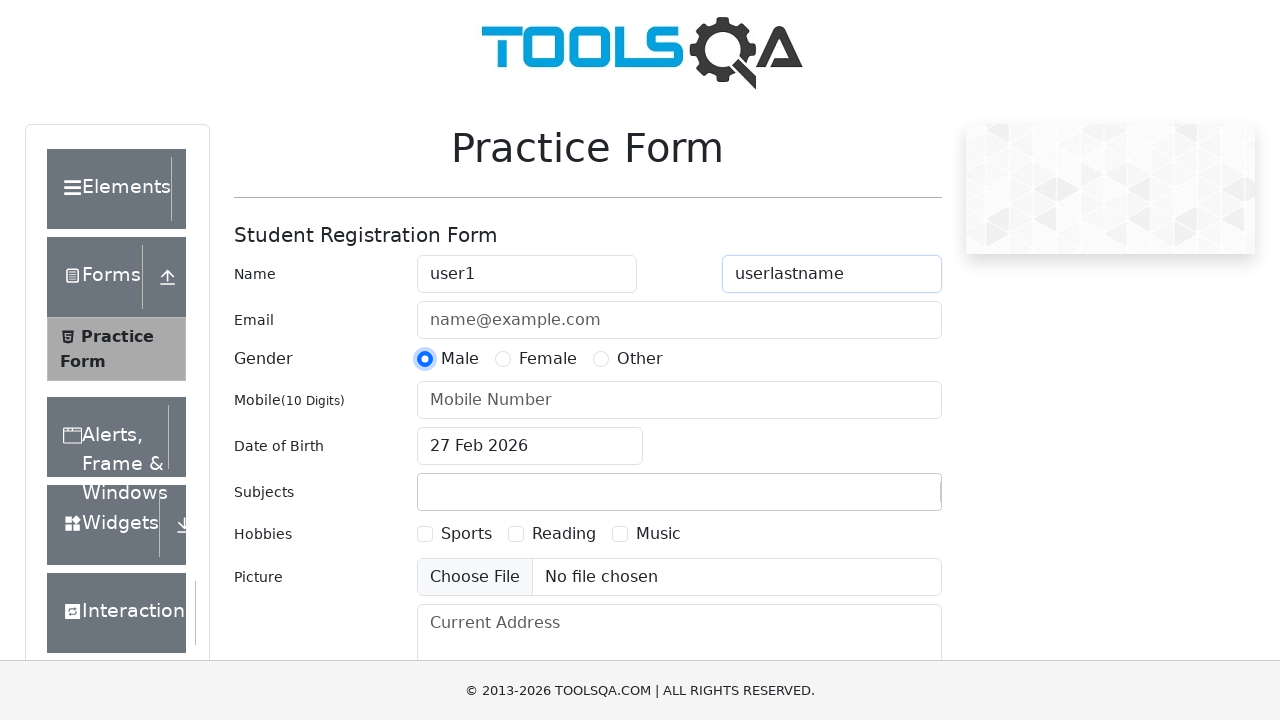

Clicked date of birth field to open date picker at (530, 446) on #dateOfBirthInput
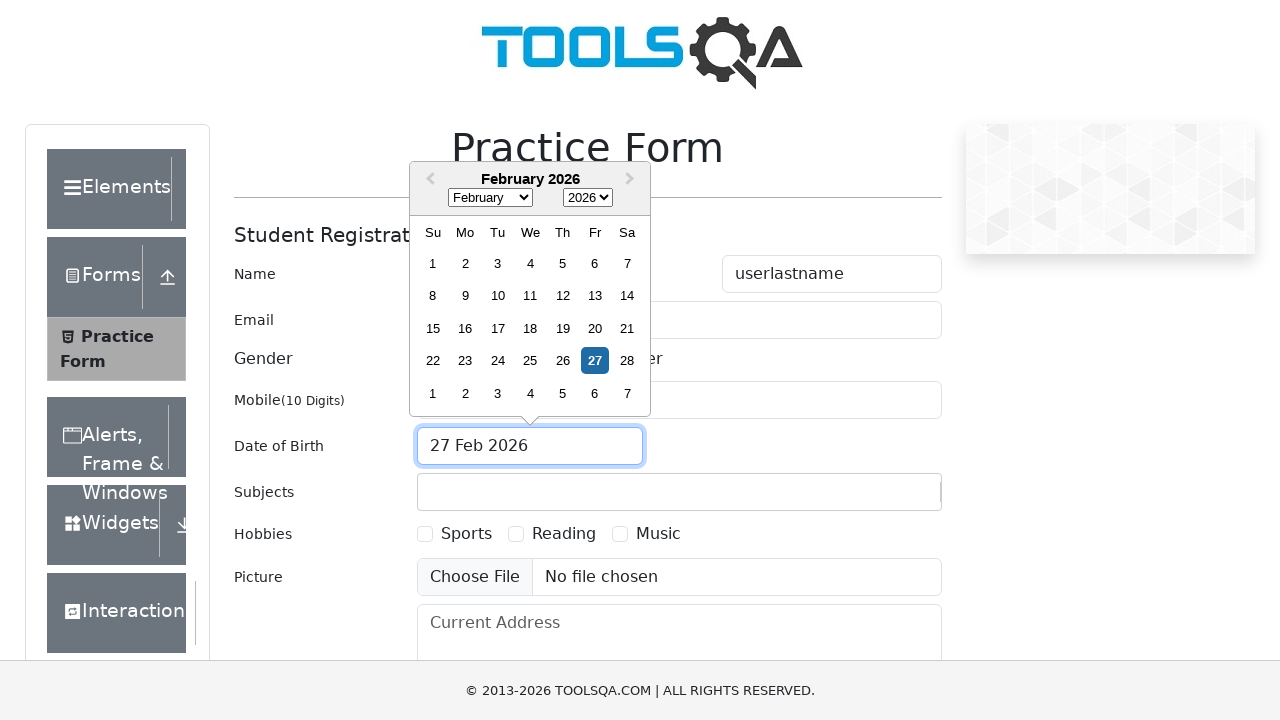

Selected year 1998 from date picker on .react-datepicker__year-select
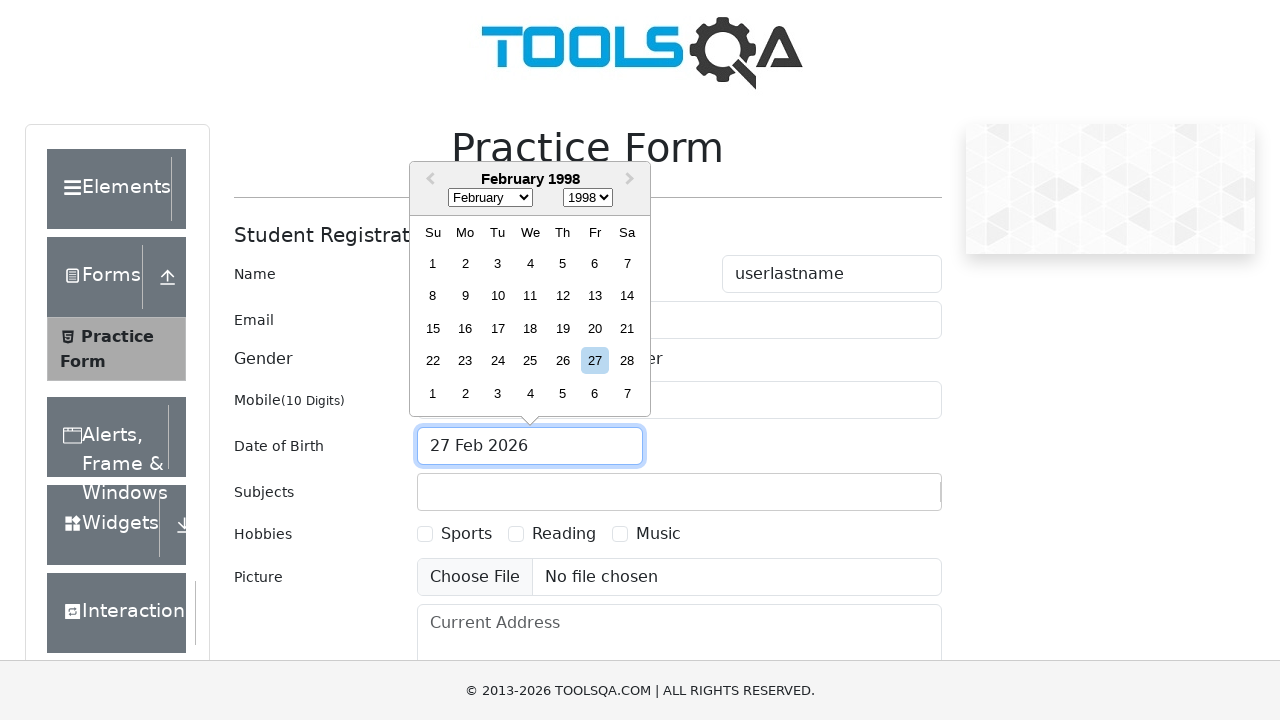

Selected September from date picker on .react-datepicker__month-select
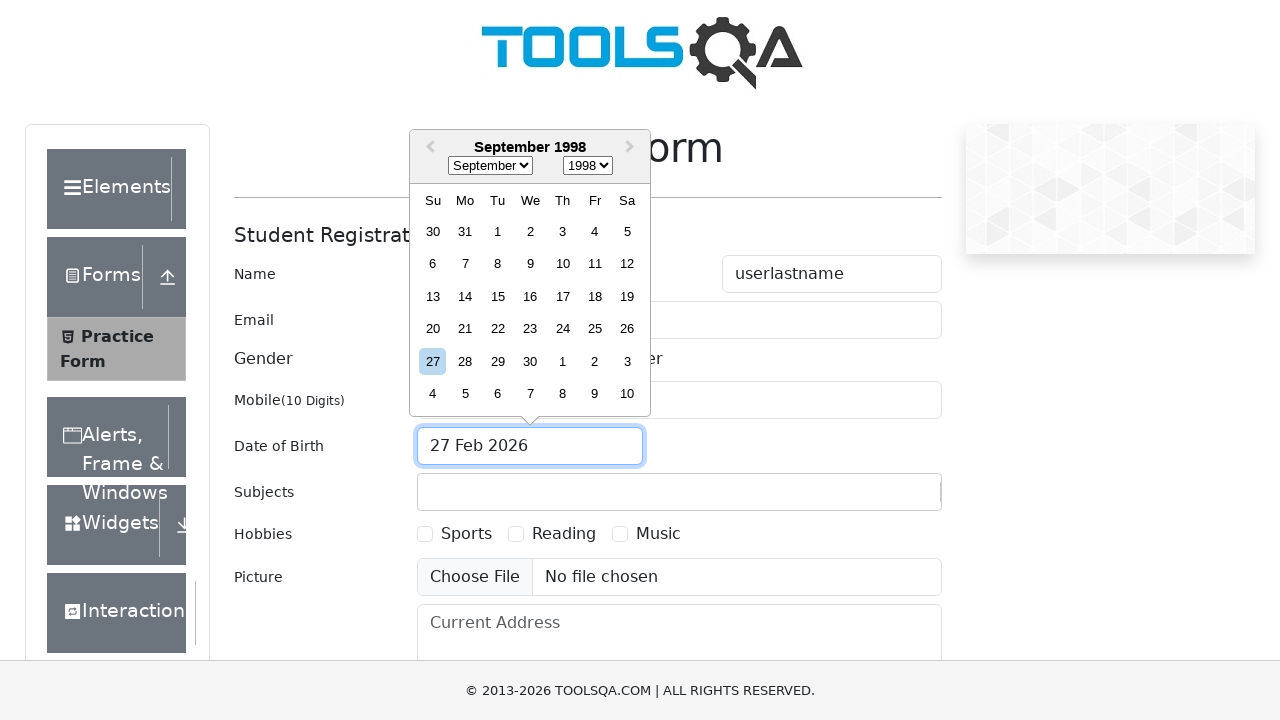

Selected day 25 from calendar to complete date 25 September 1998 at (595, 329) on .react-datepicker__day--025:not(.react-datepicker__day--outside-month)
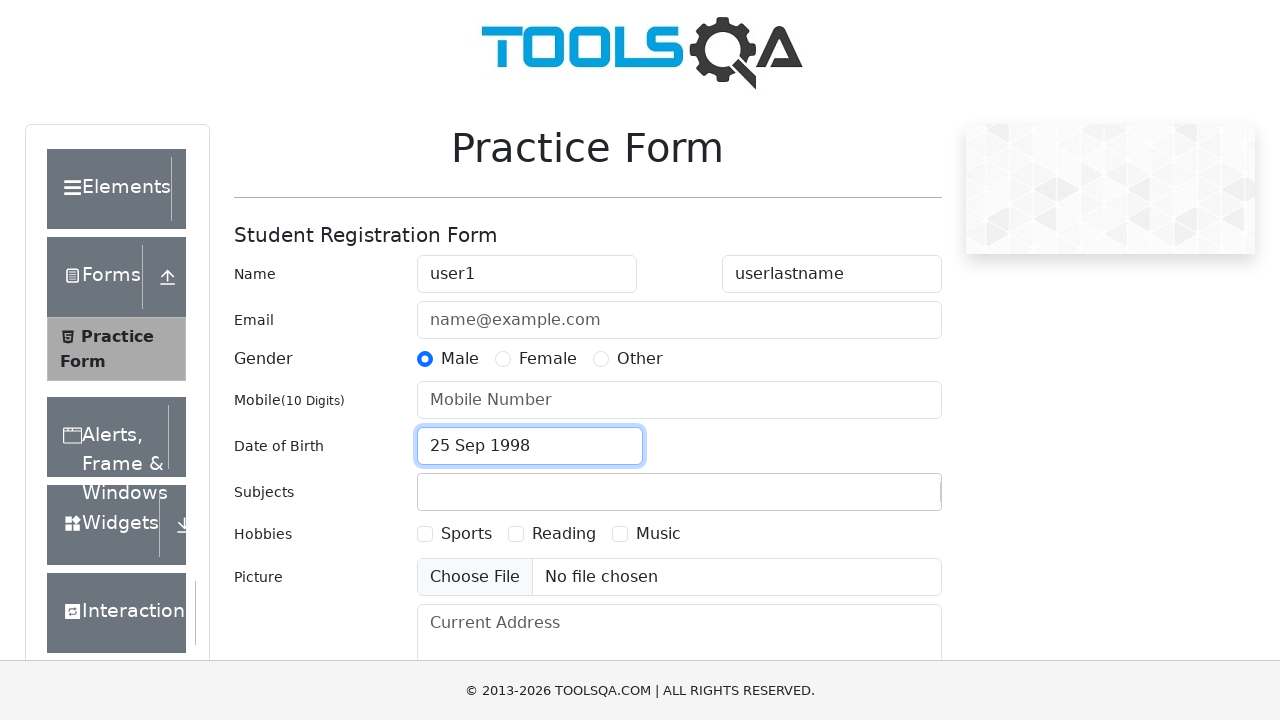

Selected Sports hobby checkbox at (466, 534) on label[for='hobbies-checkbox-1']
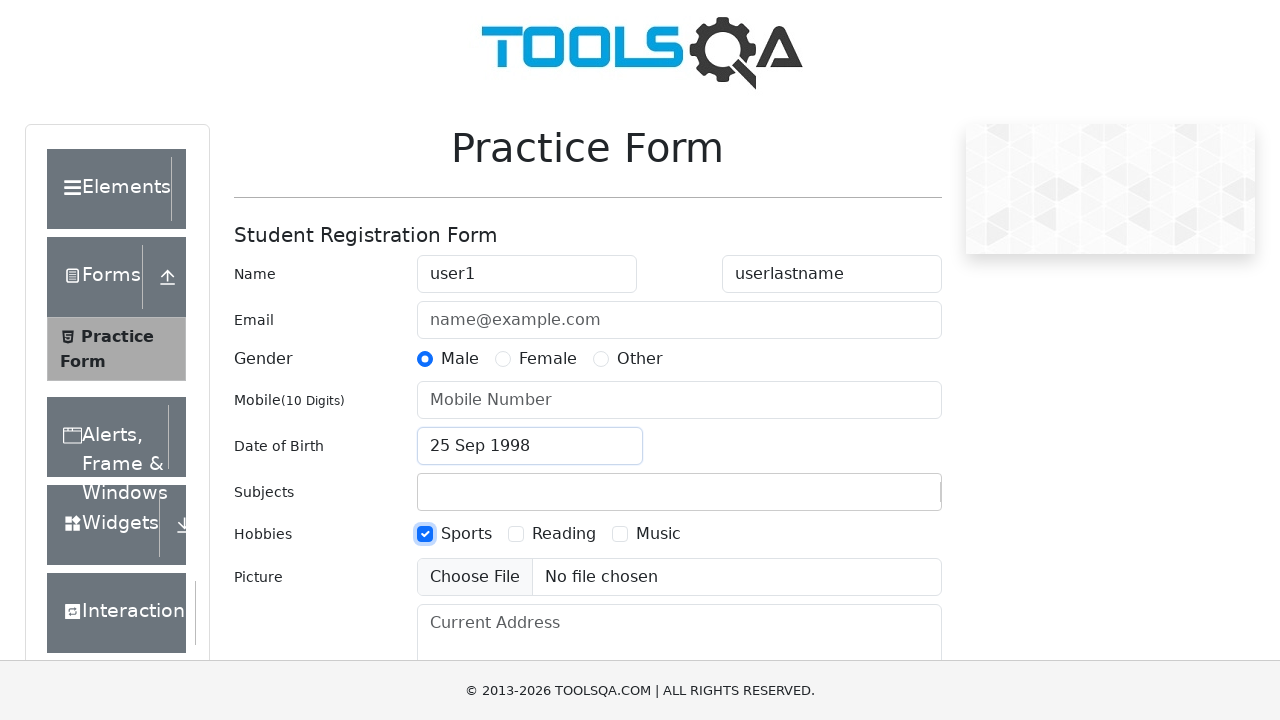

Waited for form to be ready
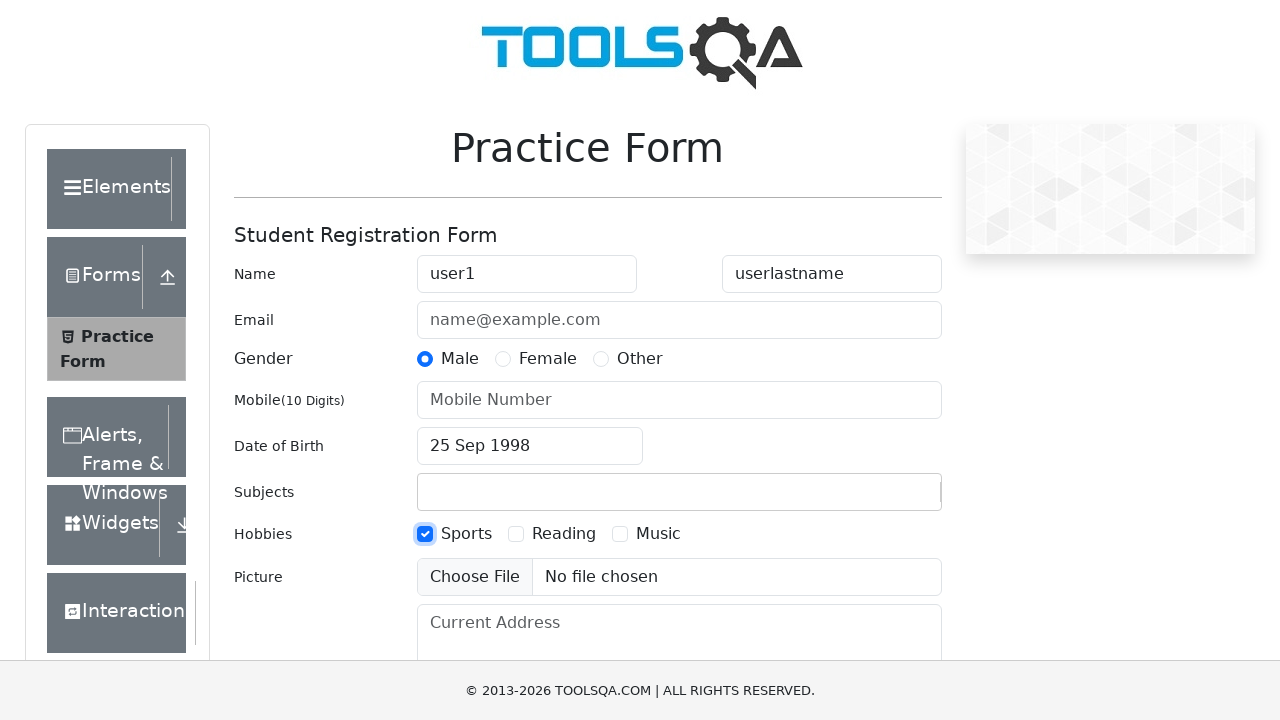

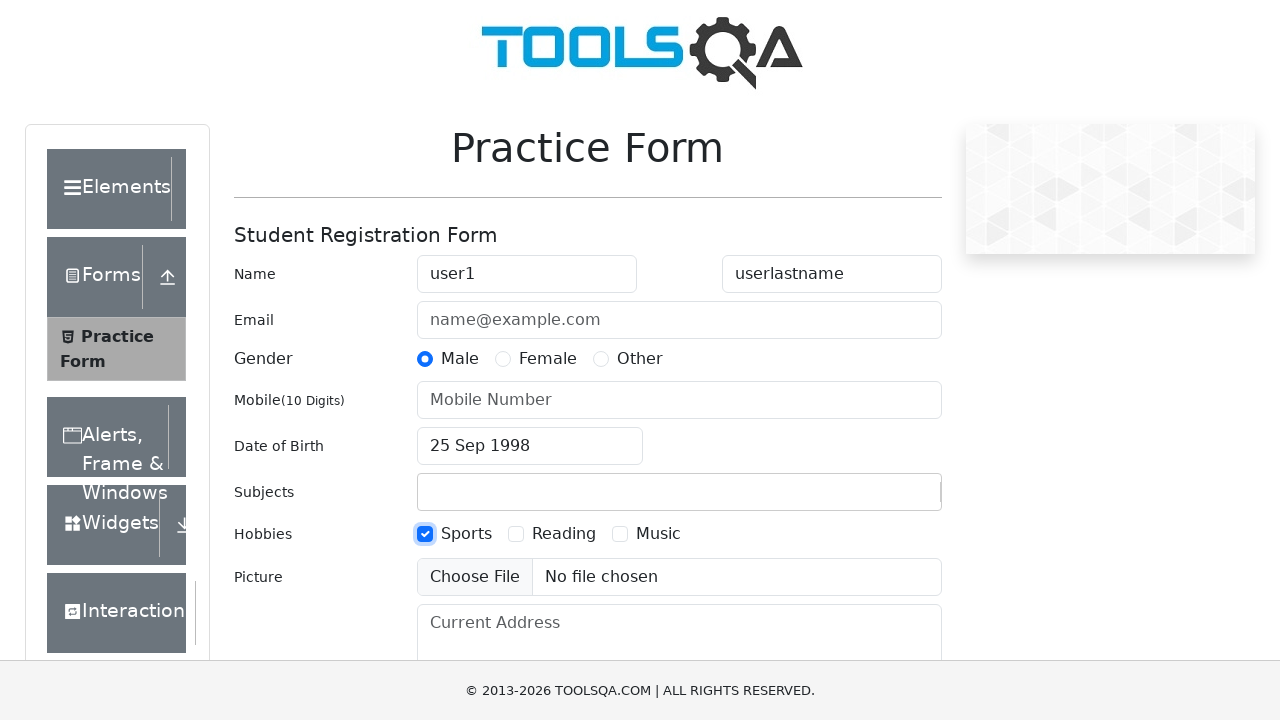